Opens a website and retrieves the page title to verify the page loads correctly

Starting URL: https://www.wcht.org.uk/

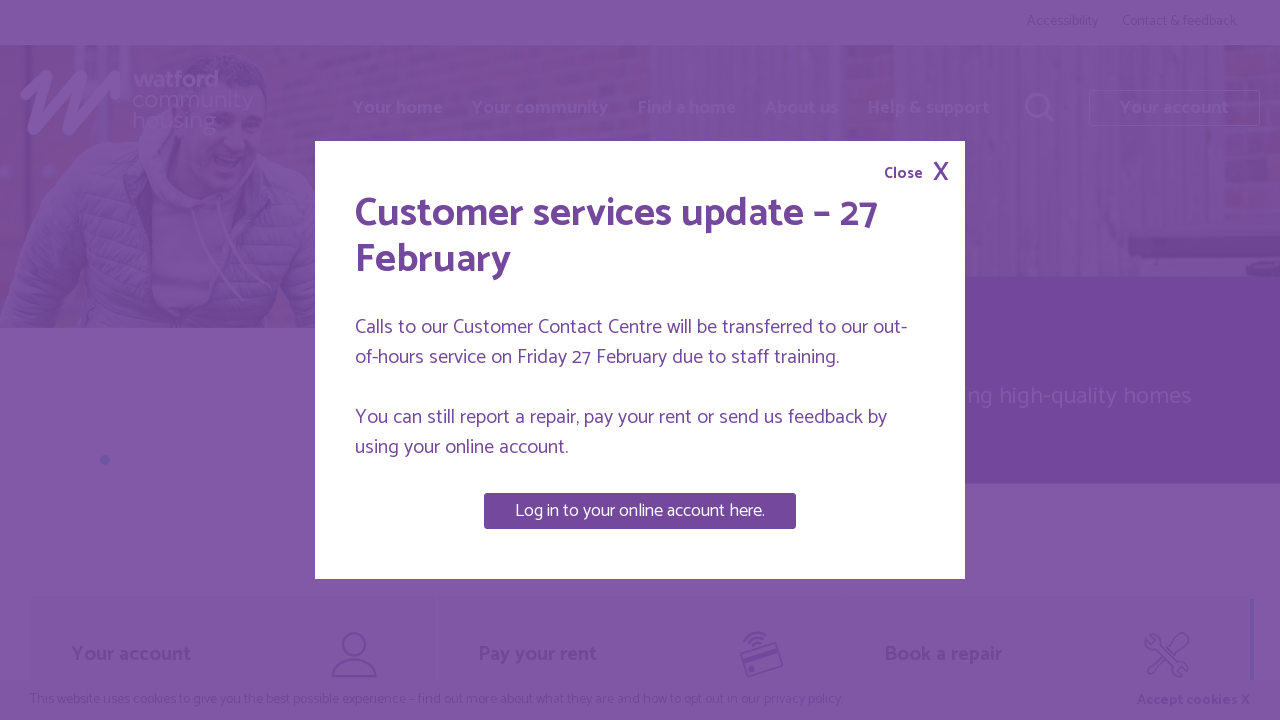

Waited for page DOM content to load
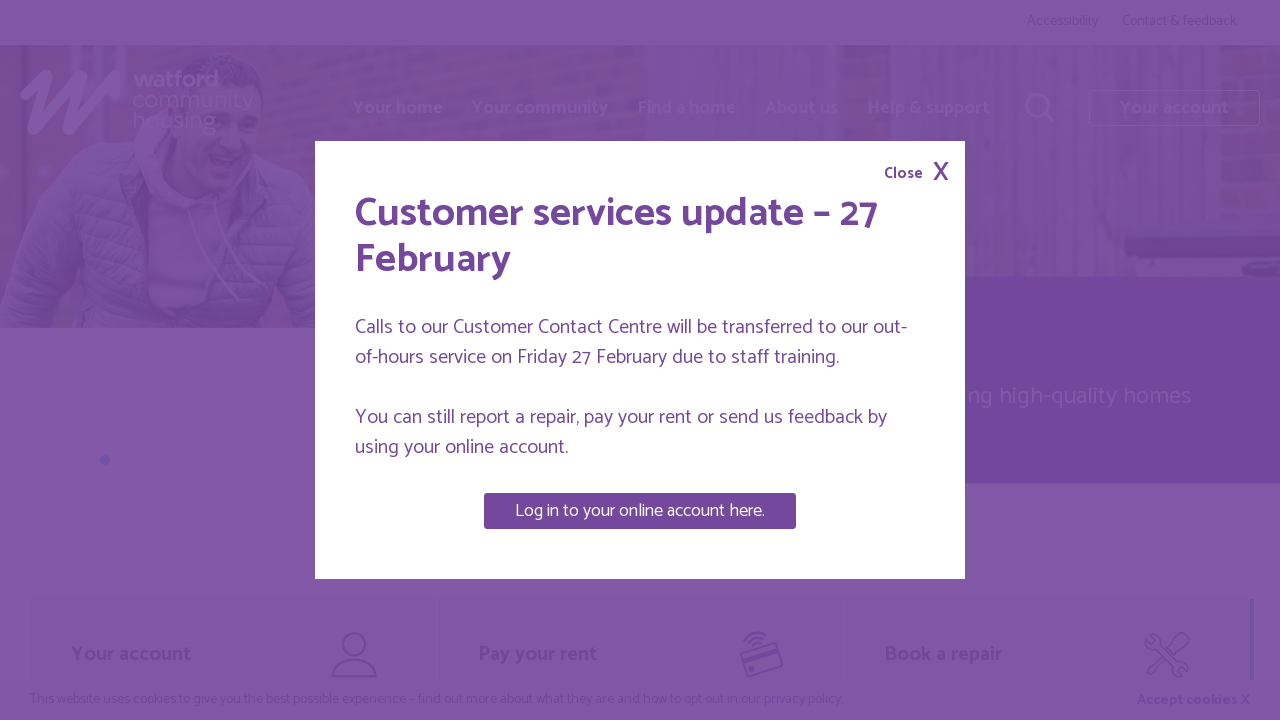

Retrieved page title: Watford Community Housing homepage | Watford Community Housing
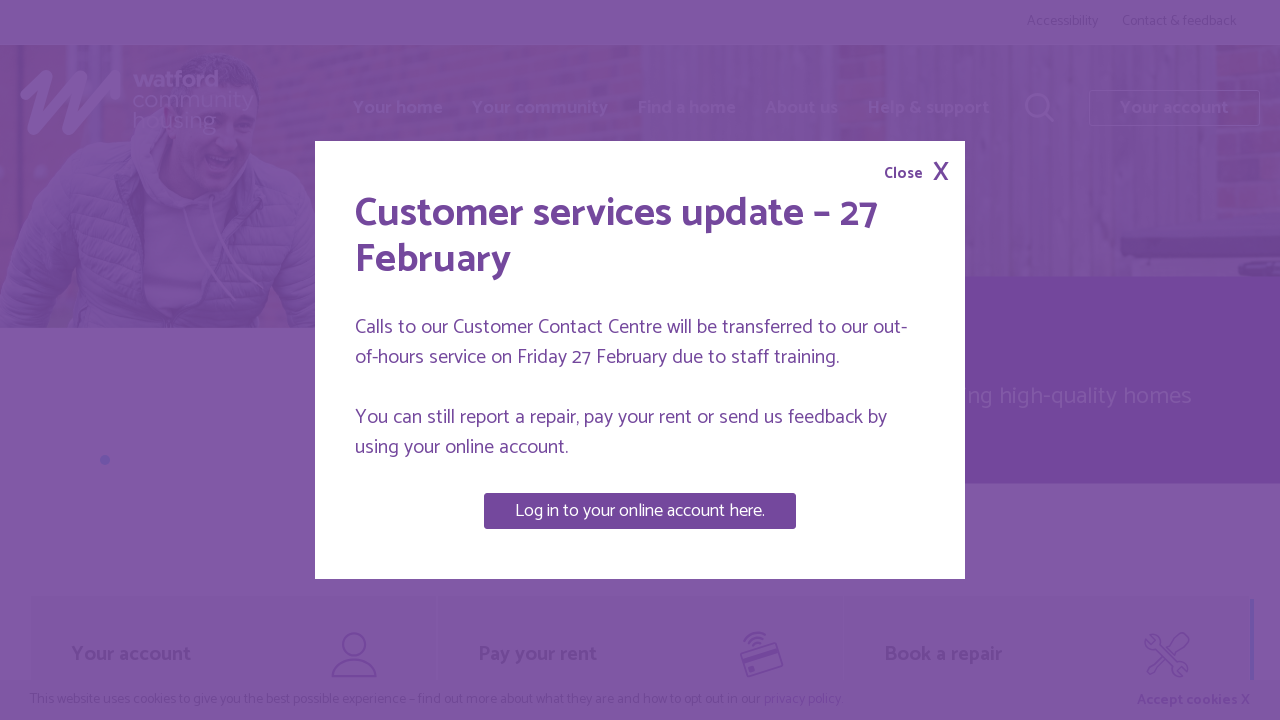

Verified page loaded correctly with title 'Watford Community Housing homepage | Watford Community Housing'
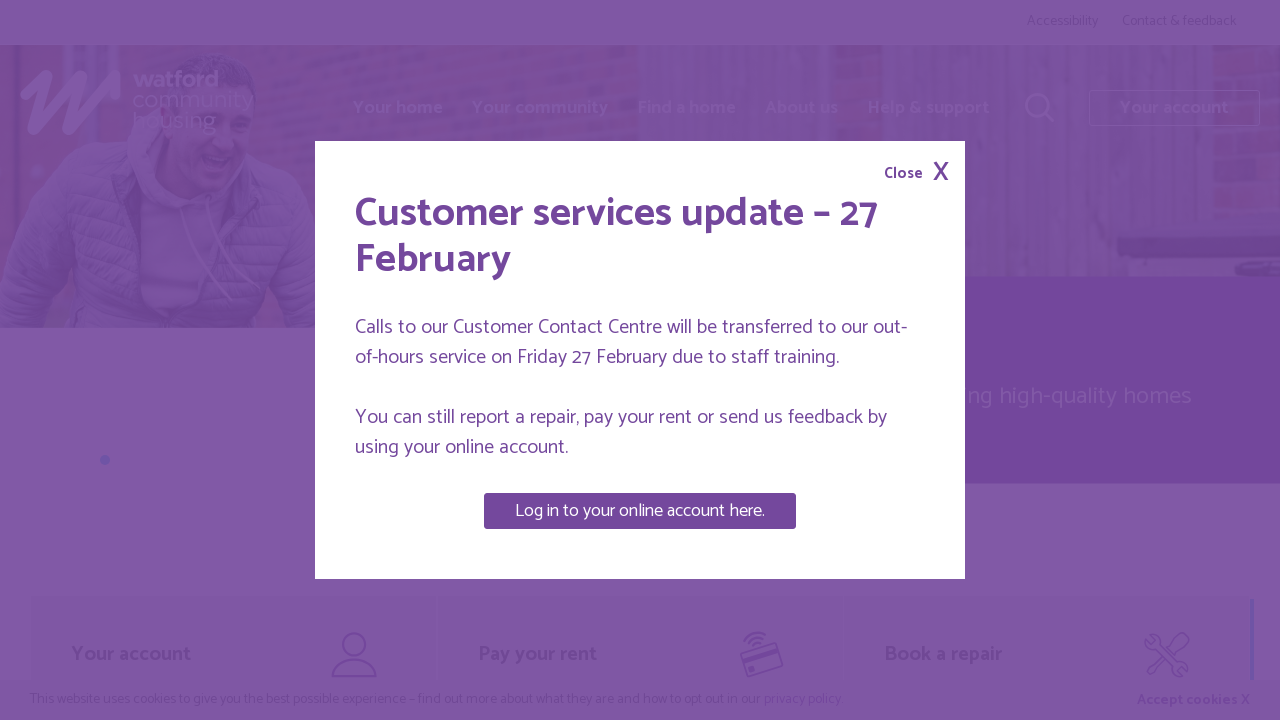

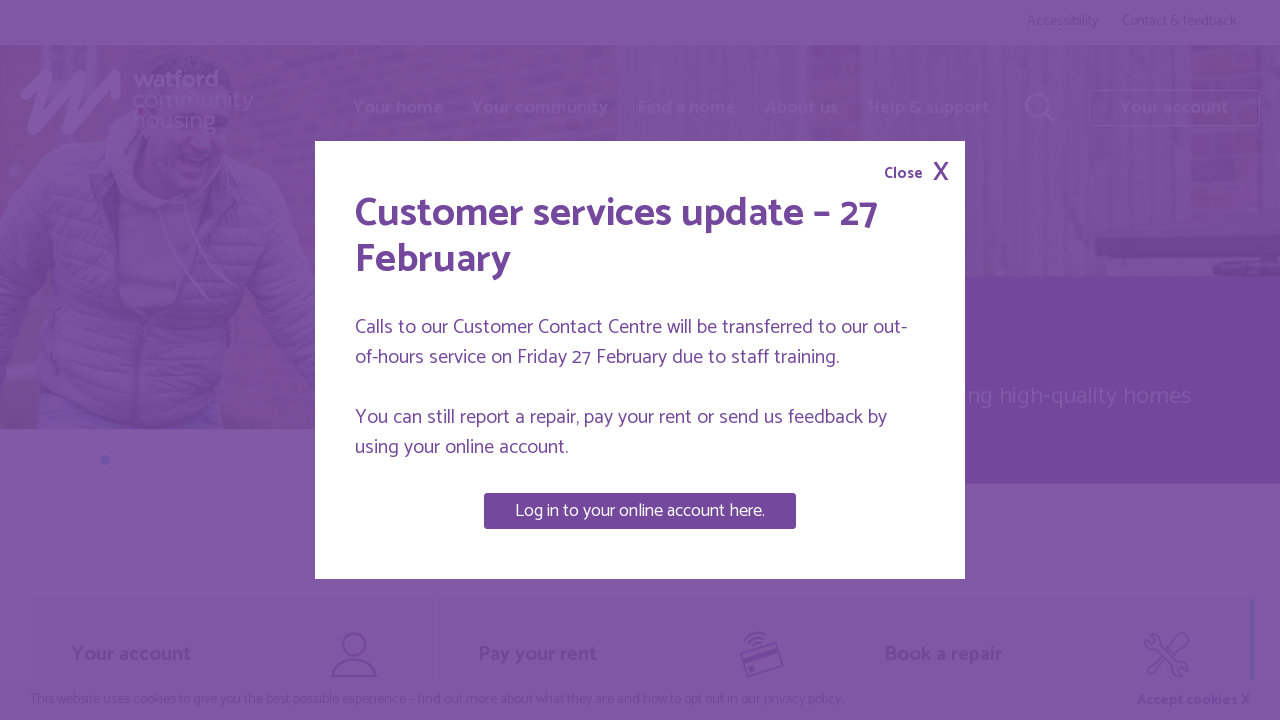